Fills out a form with name, email, and address information

Starting URL: https://demoqa.com/text-box

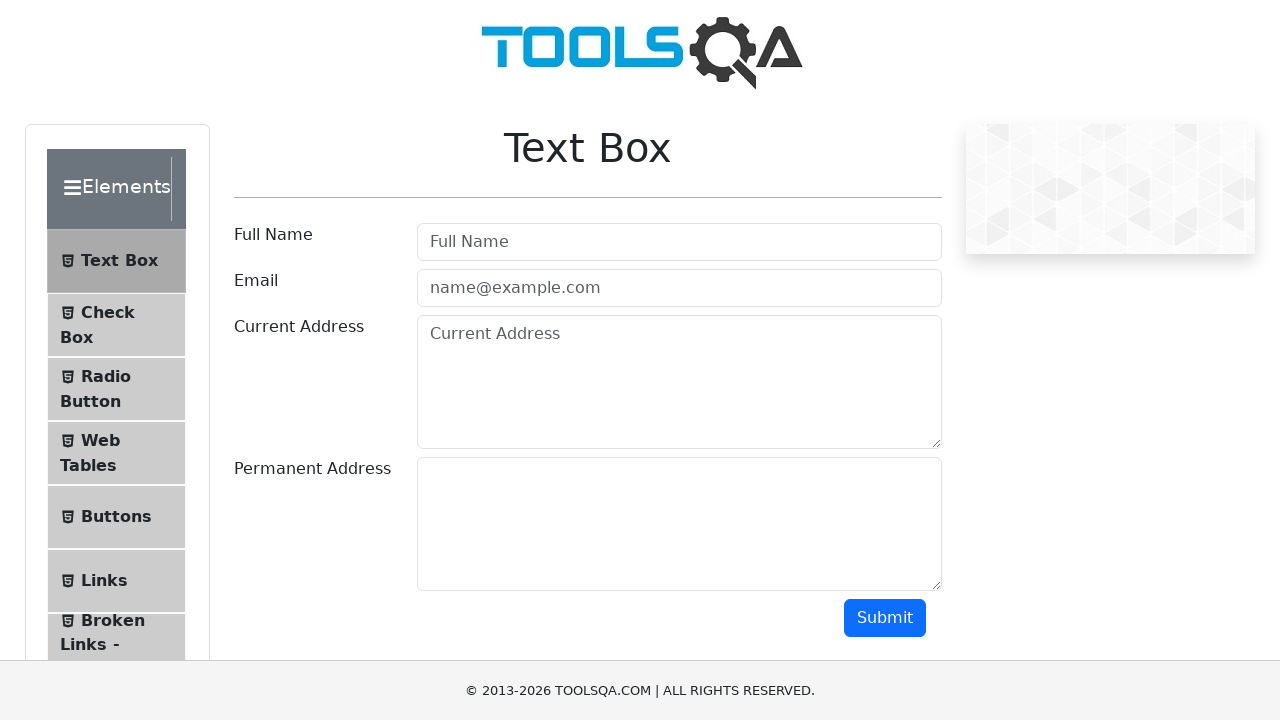

Filled userName field with 'Nadim Mahmud' on #userName
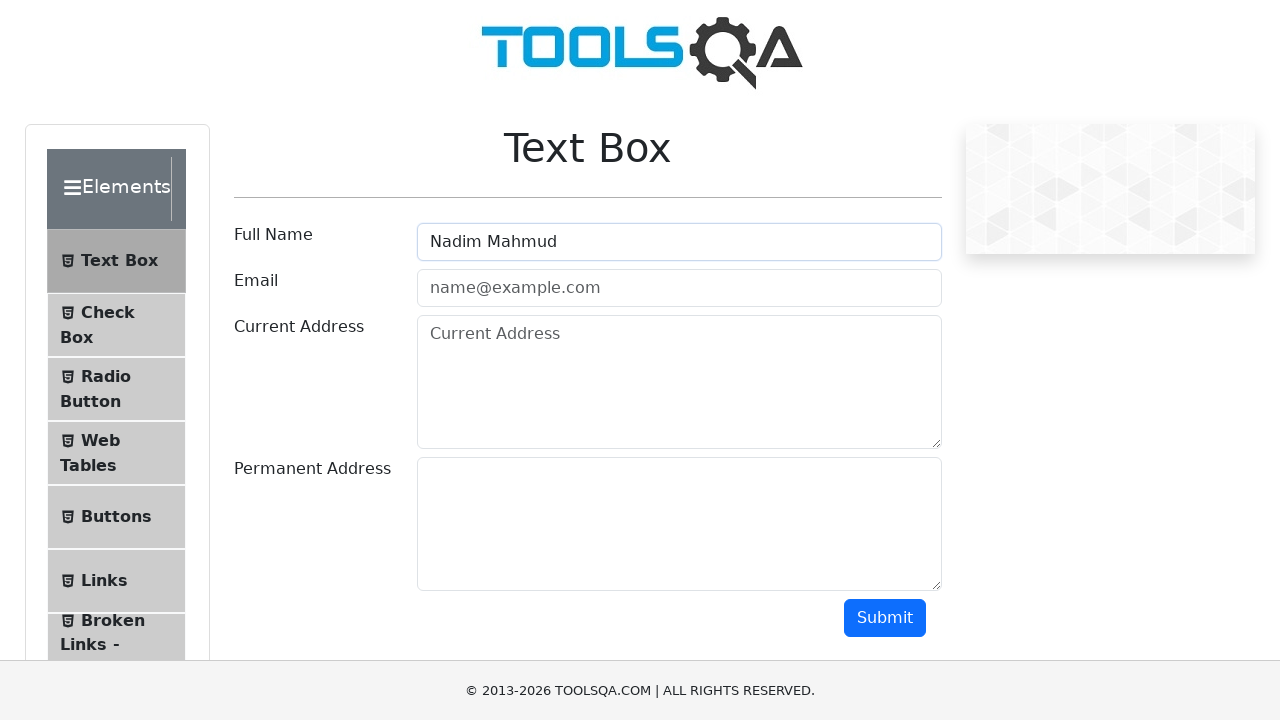

Filled email field with 'nadim@testing.com' on [type='email']
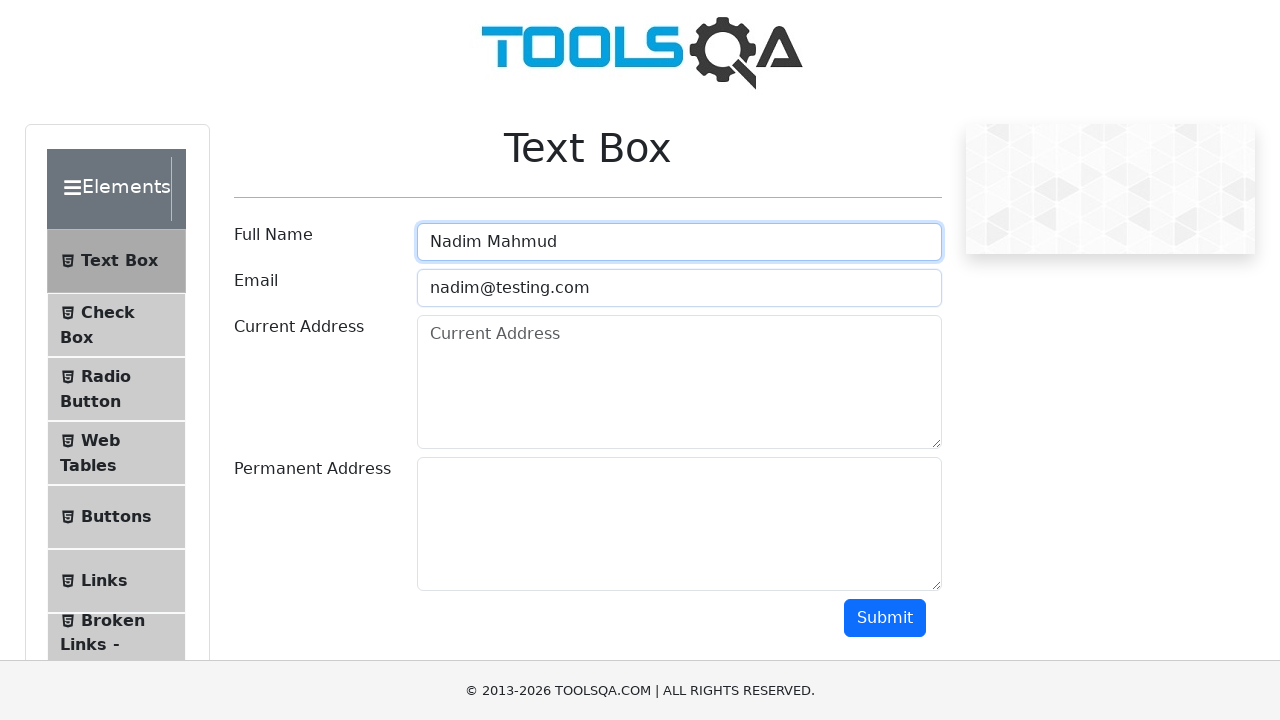

Filled current address field with 'New York Brooklyn' on [placeholder='Current Address']
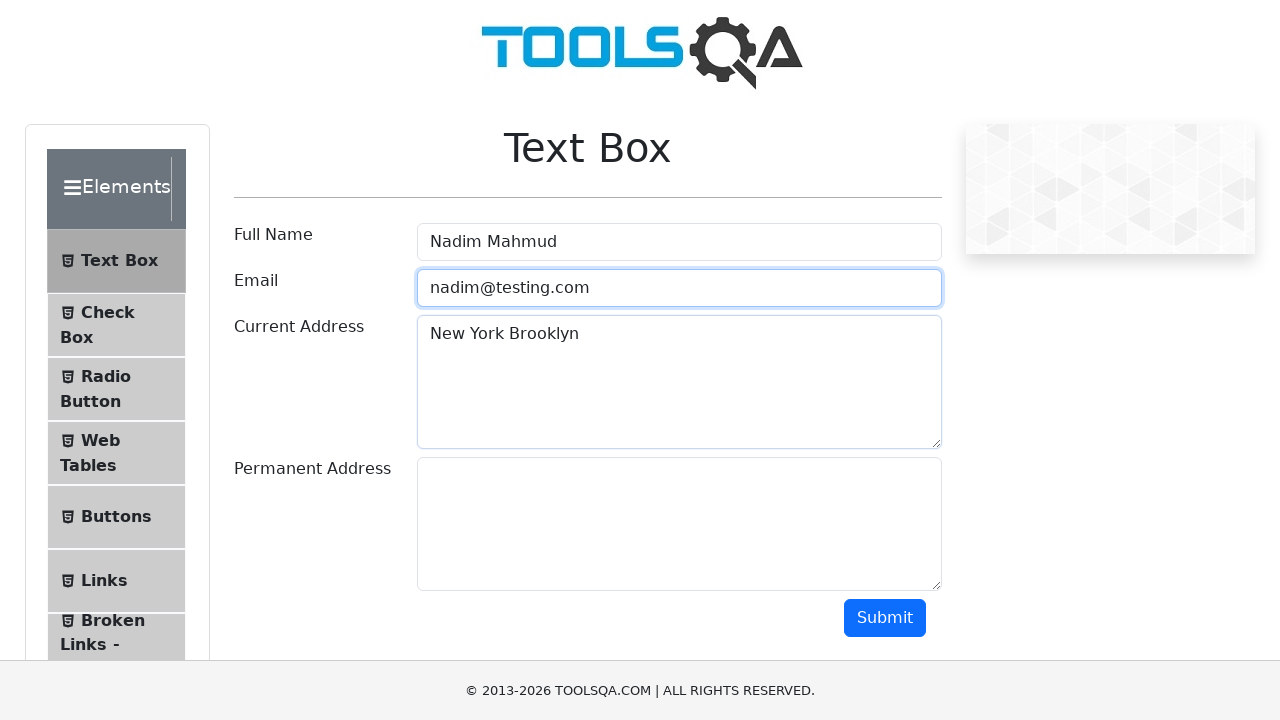

Located all textarea elements
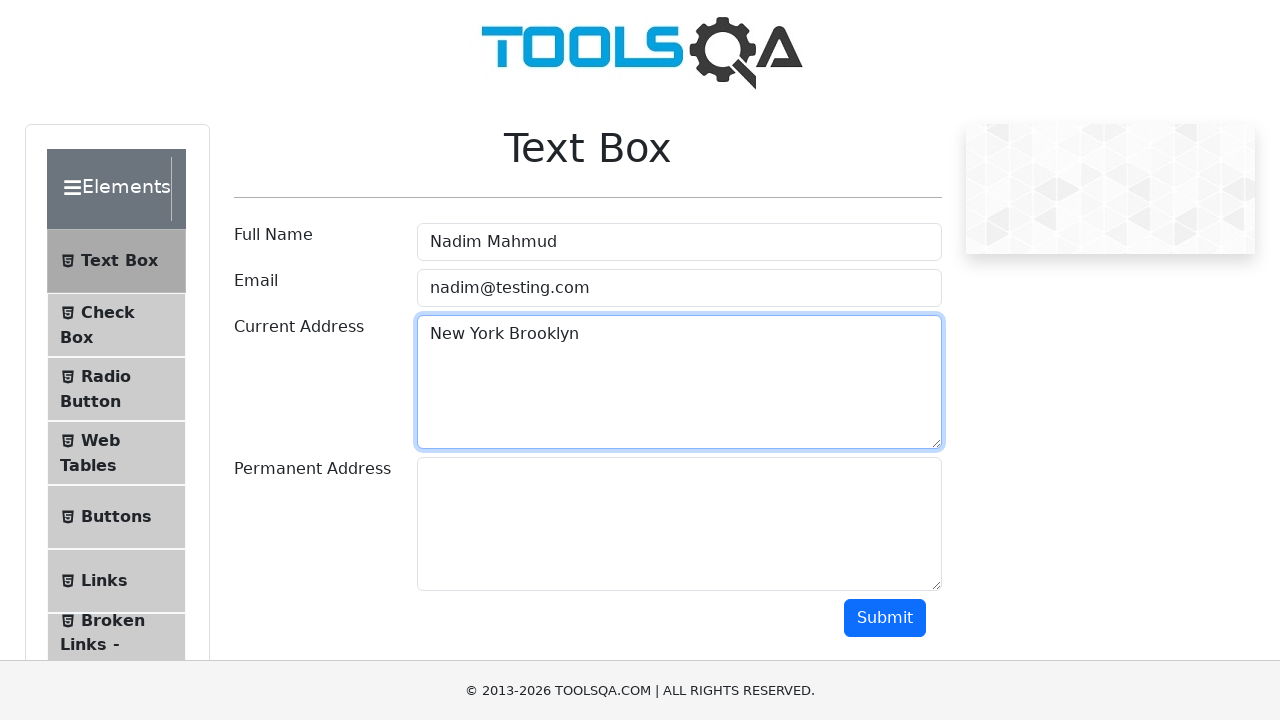

Filled permanent address field with 'Miami Florida' on textarea >> nth=1
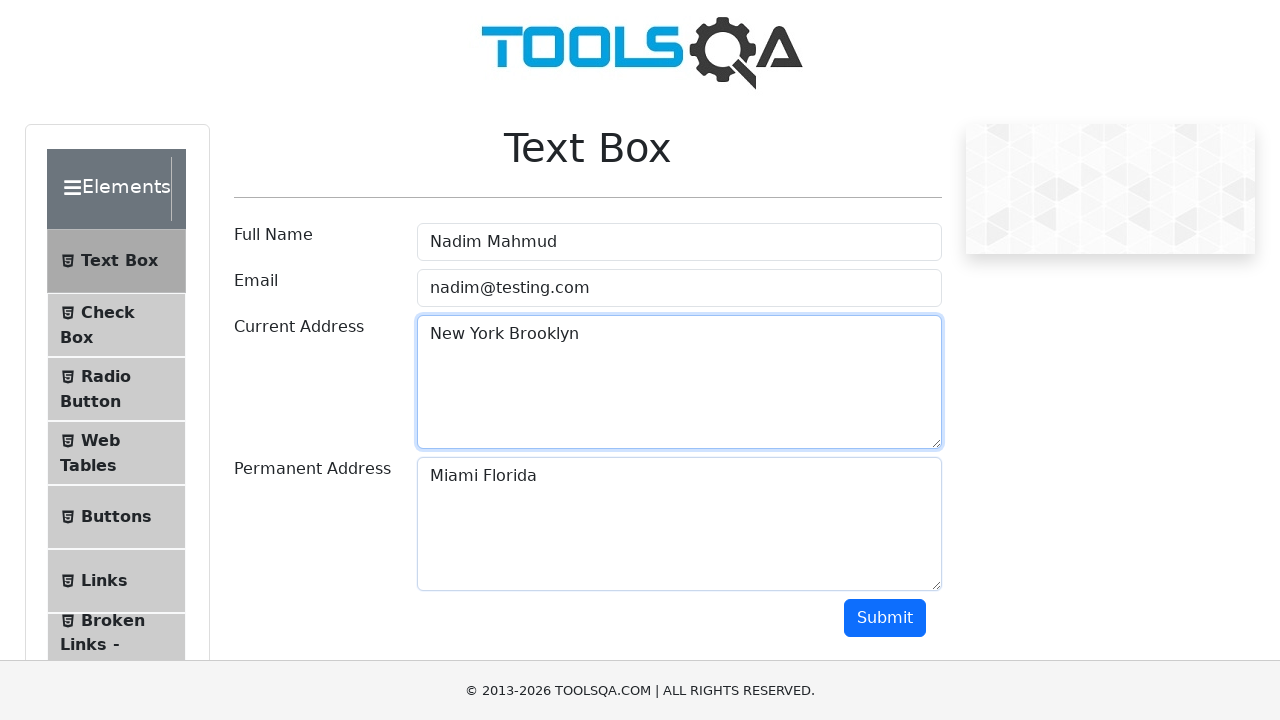

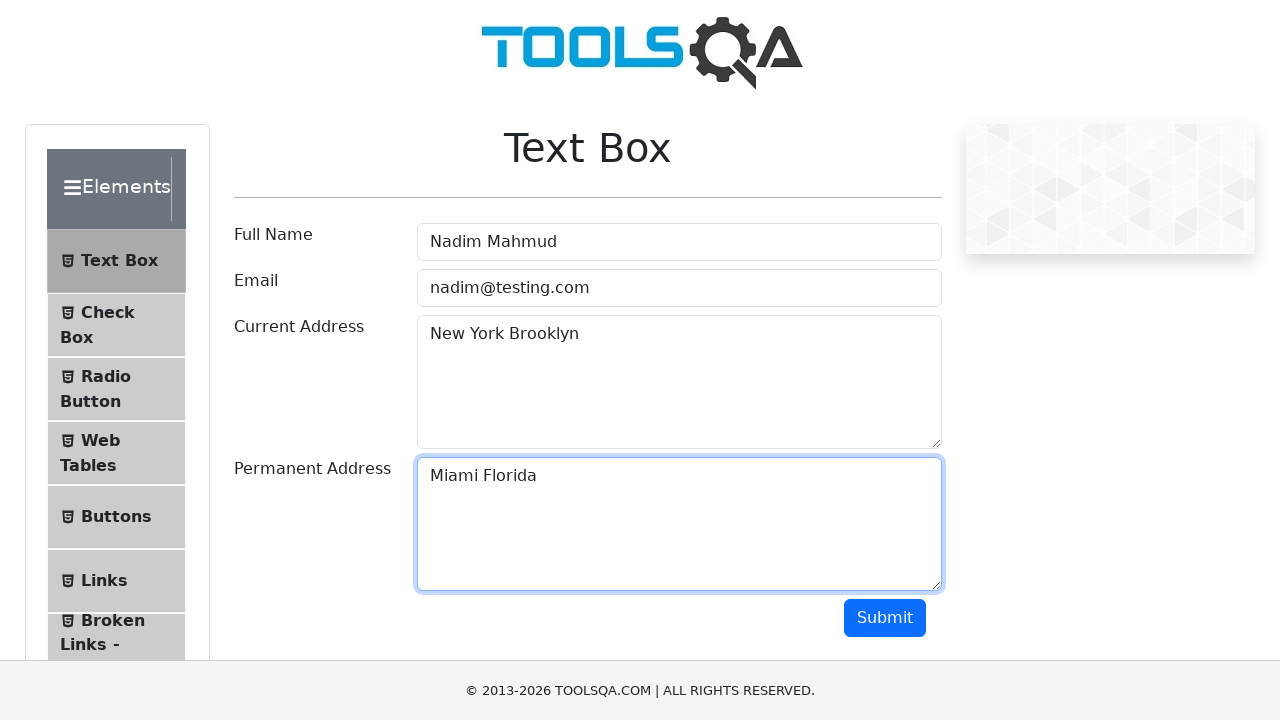